Tests mouse hover functionality by hovering over a menu element to reveal a dropdown, then clicking on a submenu item (Selenium143).

Starting URL: http://omayo.blogspot.com/

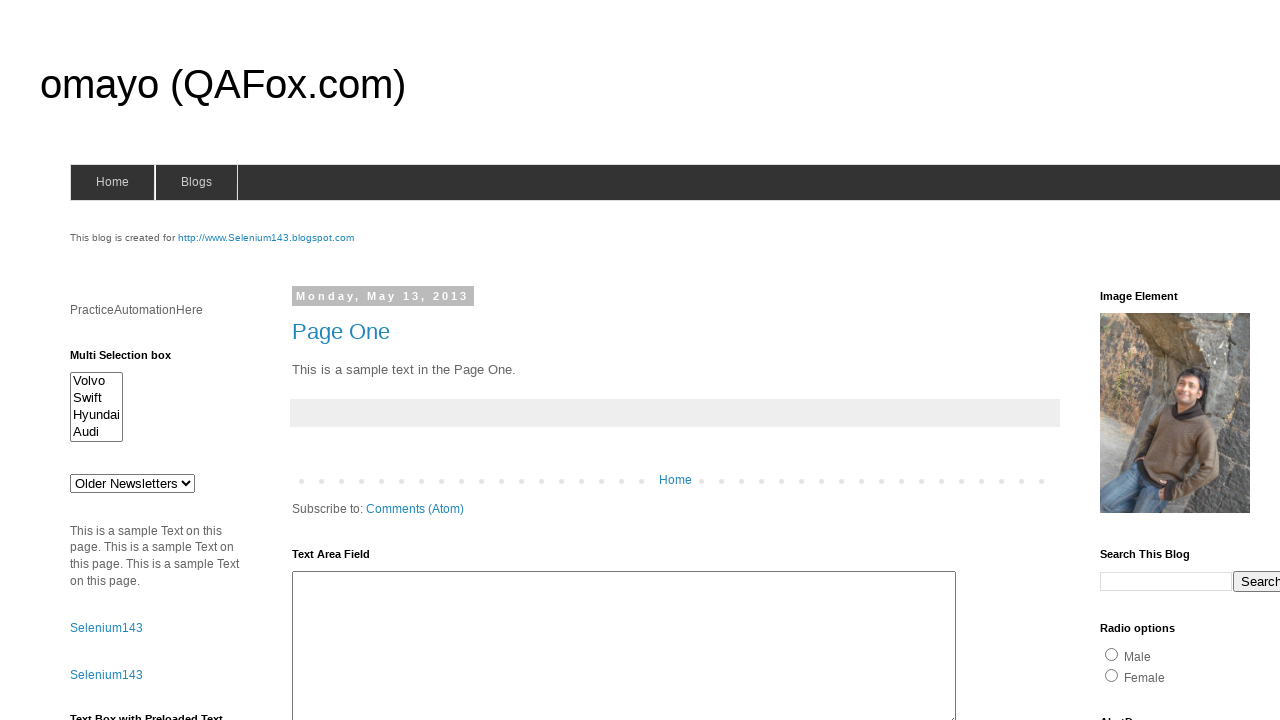

Hovered over blogs menu to reveal dropdown at (196, 182) on #blogsmenu
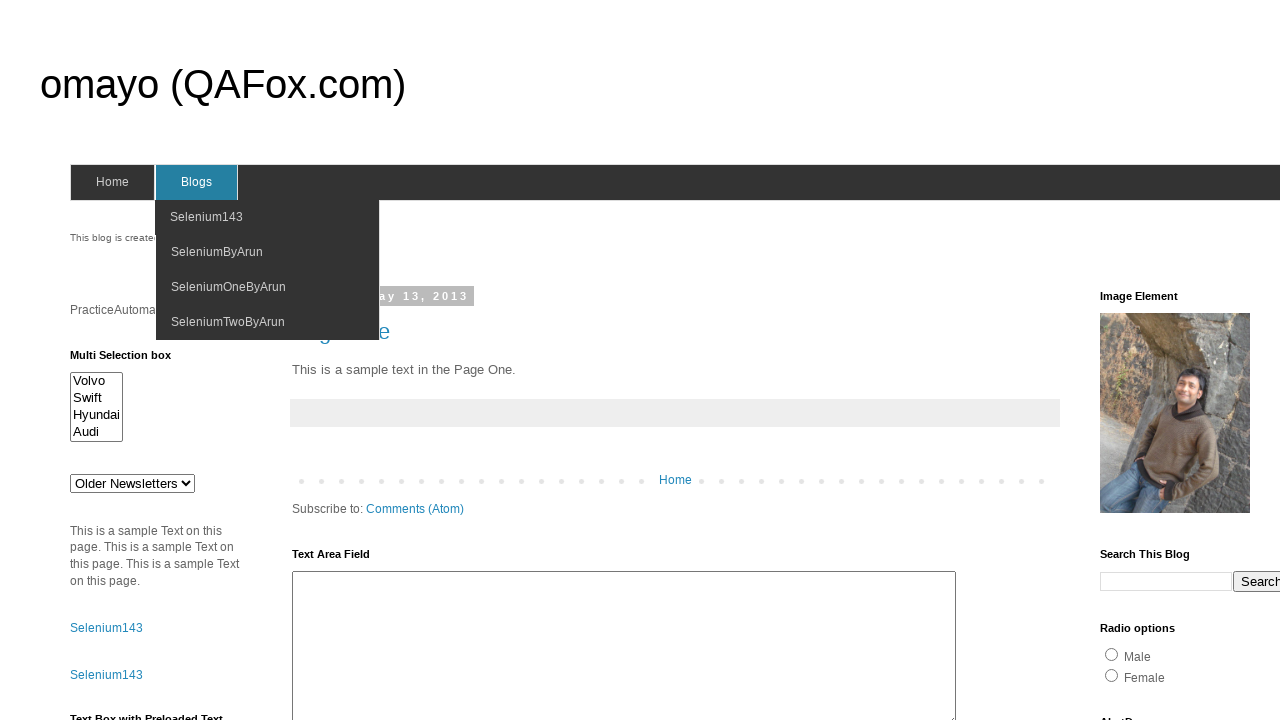

Clicked on Selenium143 submenu item at (206, 217) on xpath=//span[text()='Selenium143']
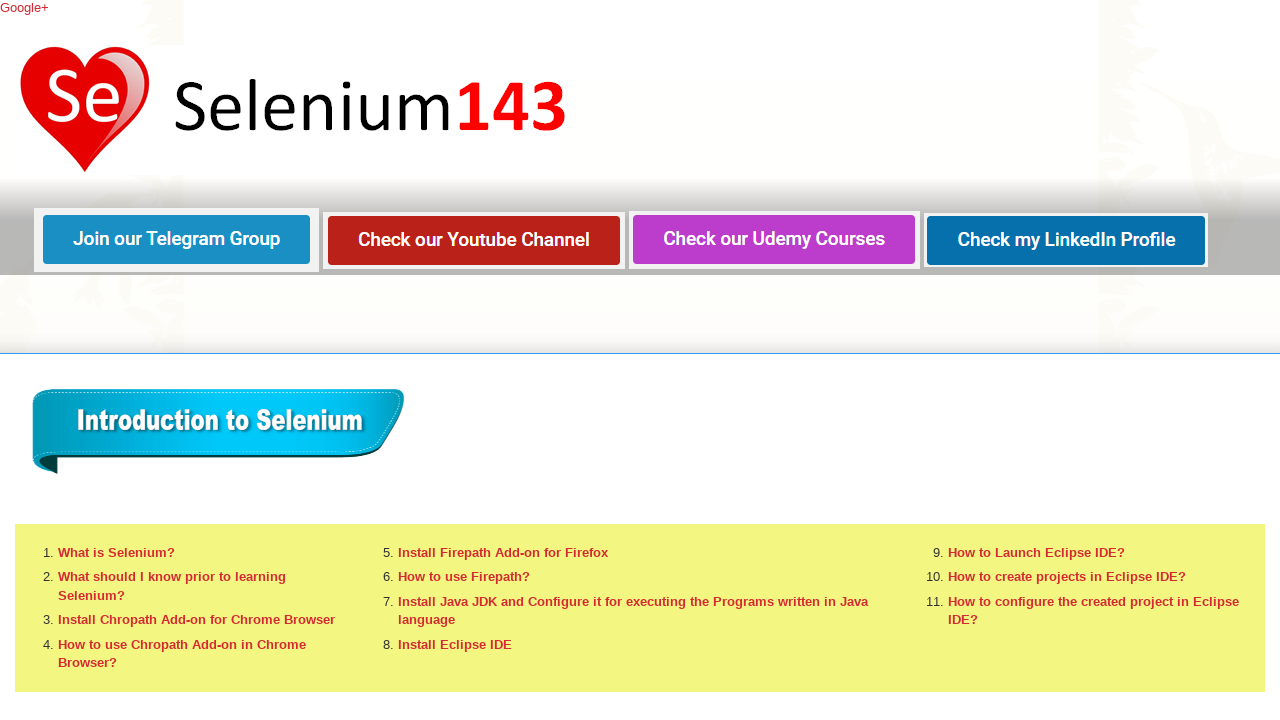

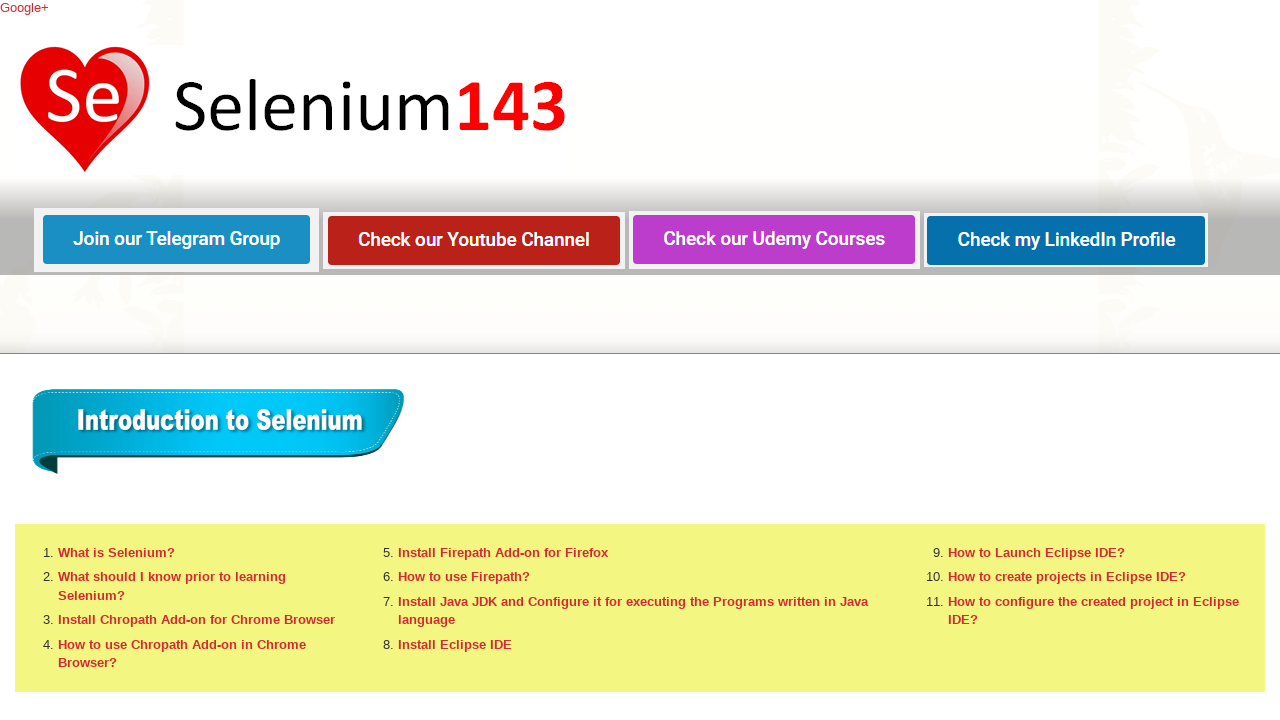